Tests clicking on a "right click me" element on a jQuery contextMenu demo page to trigger an interaction.

Starting URL: https://swisnl.github.io/jQuery-contextMenu/demo.html

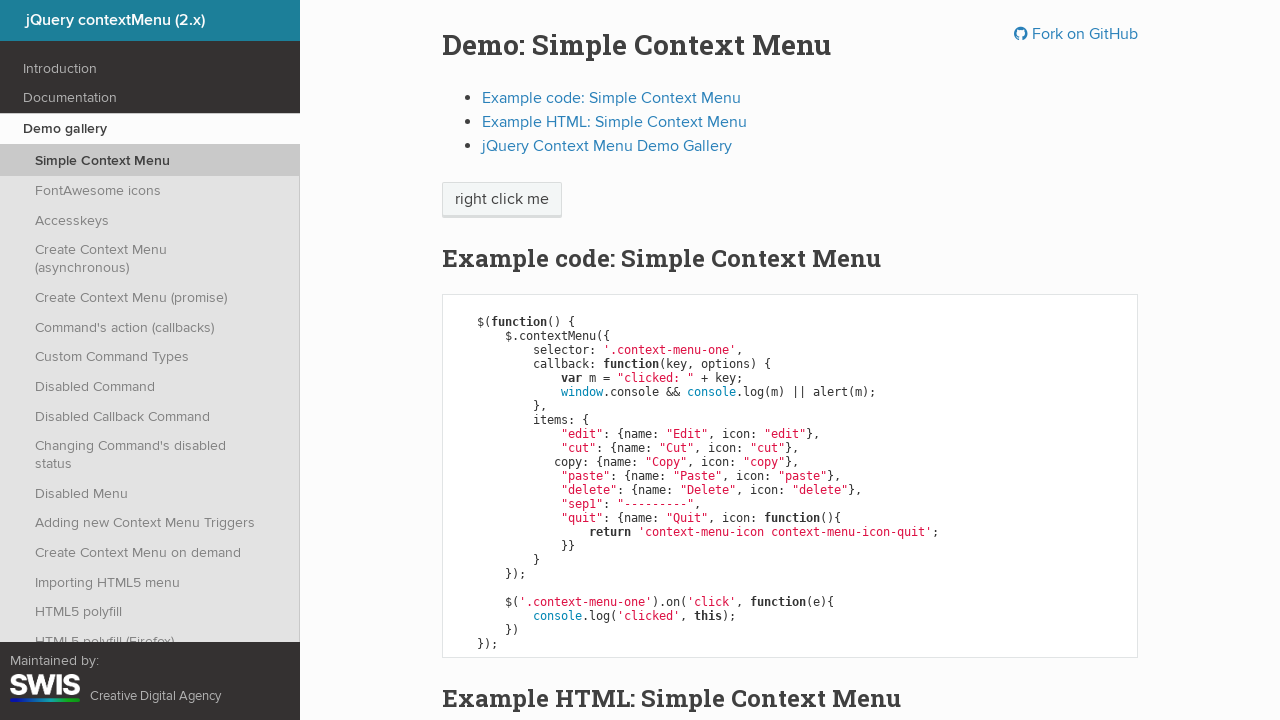

Navigated to jQuery contextMenu demo page
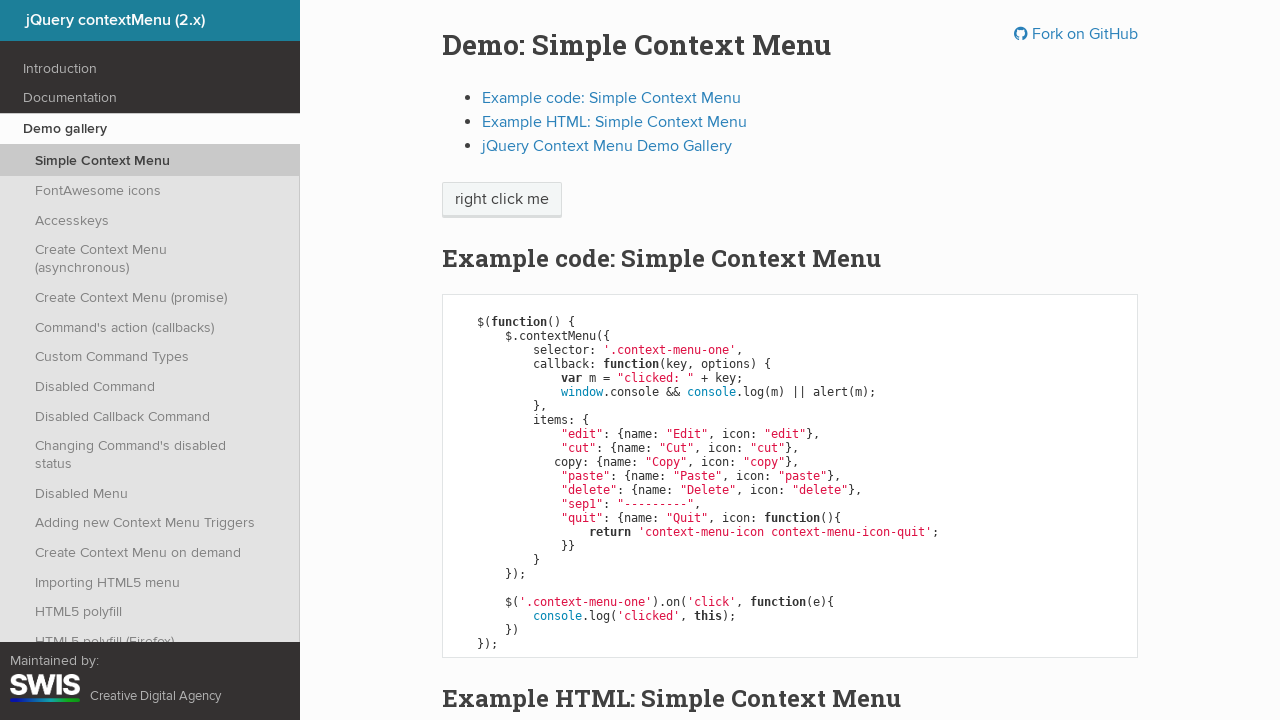

Clicked on the 'right click me' element at (502, 200) on xpath=//span[text()='right click me']
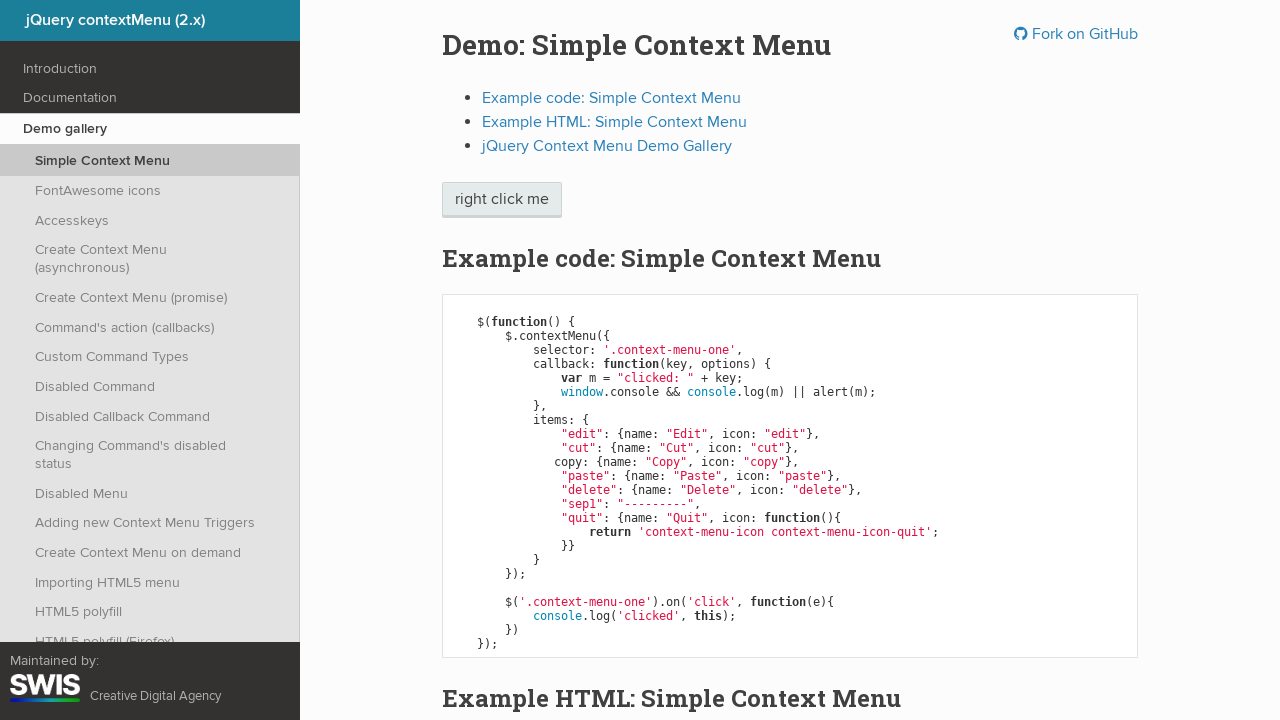

Waited 1 second for menu or response
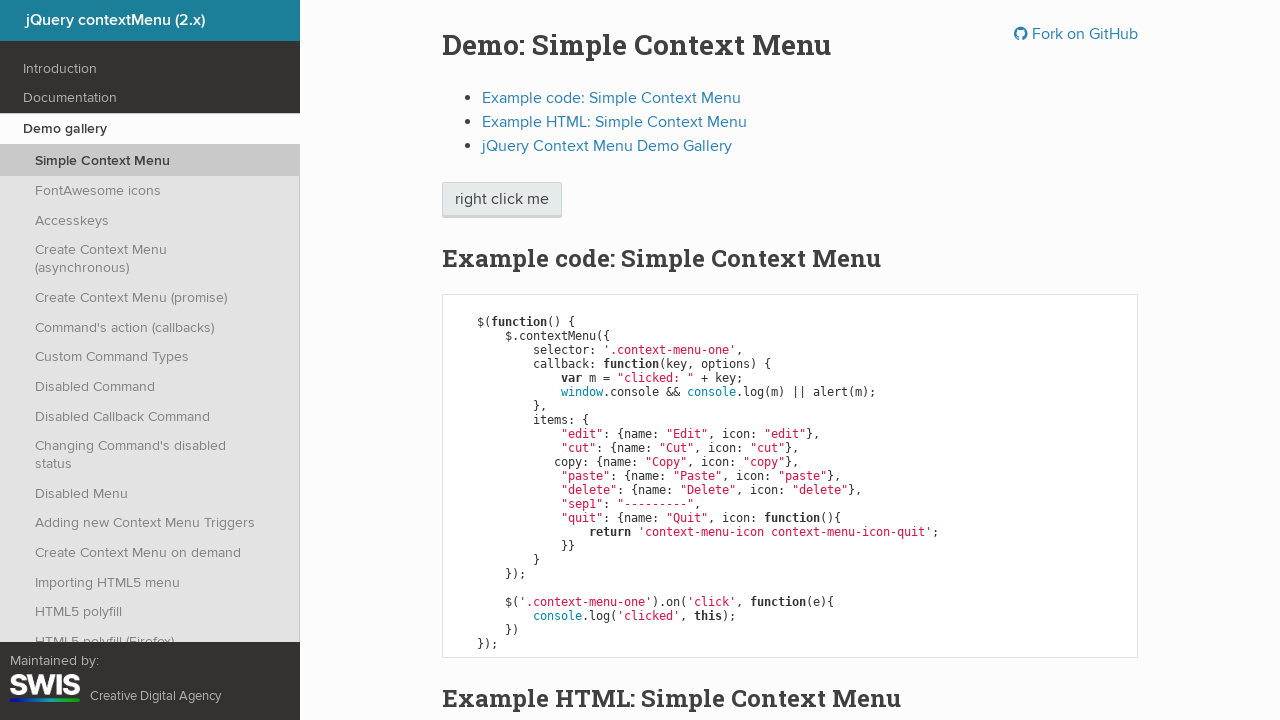

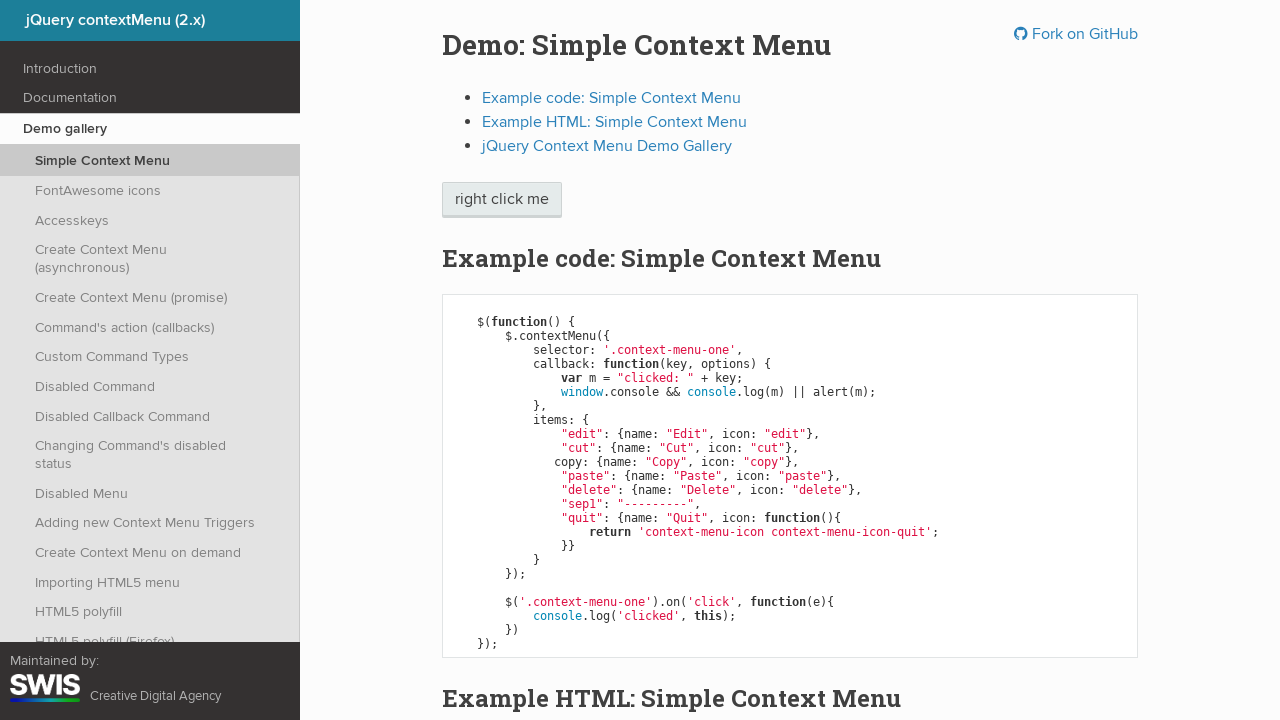